Opens Firefox browser, navigates to a practice page, and maximizes the window

Starting URL: https://www.letskodeit.com/practice

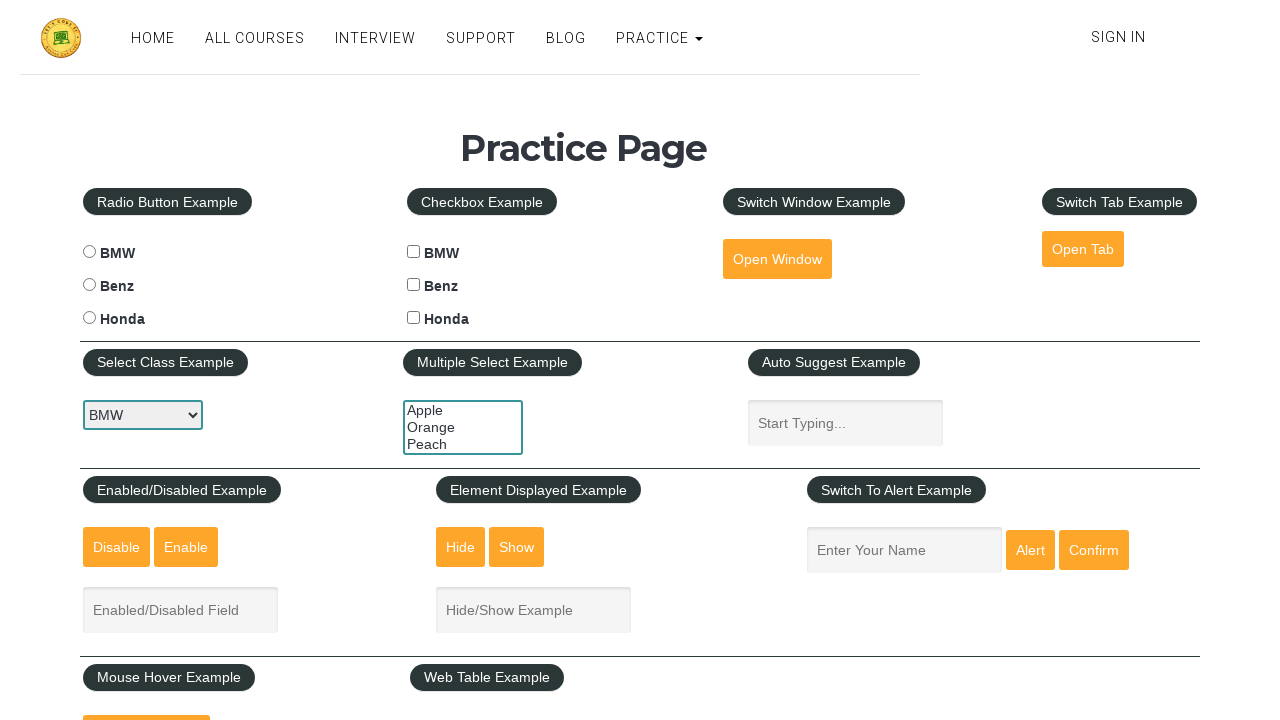

Set viewport size to 1920x1080 to maximize window
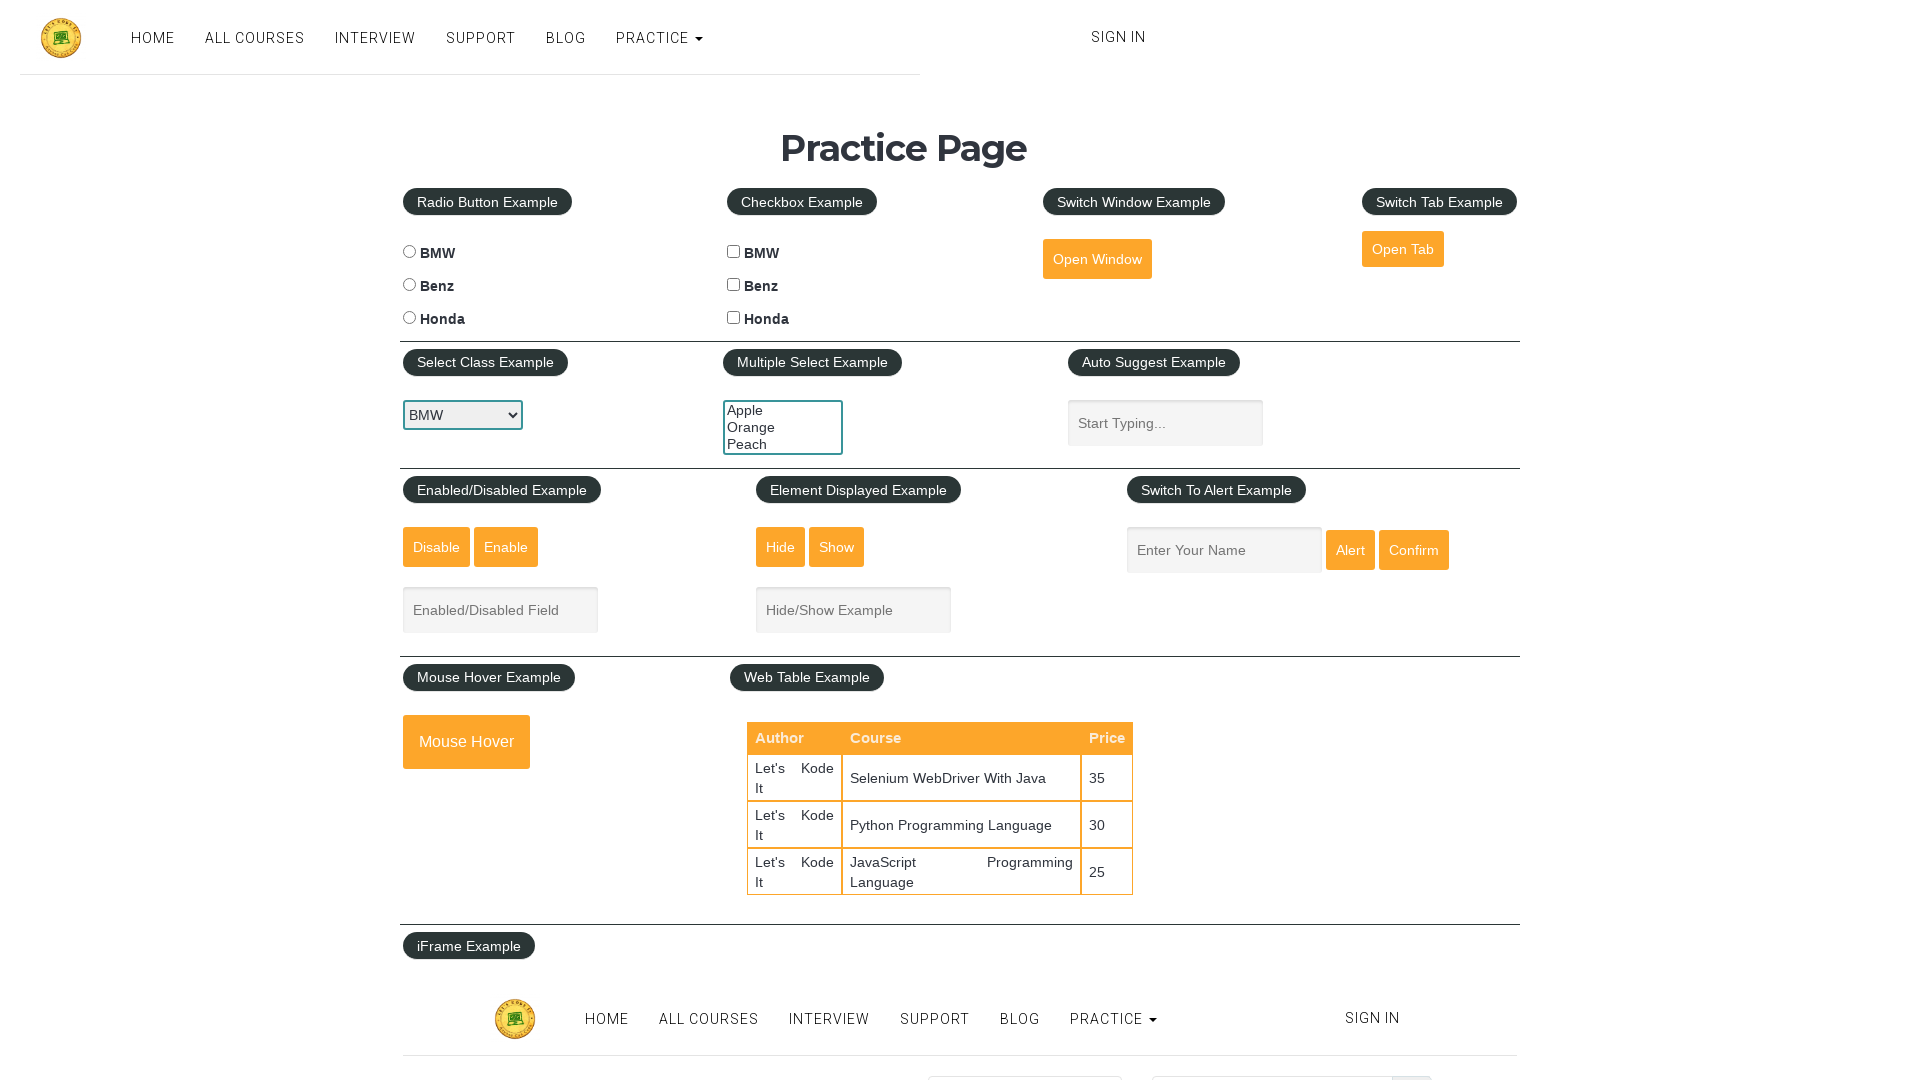

Waited for page to fully load (domcontentloaded state)
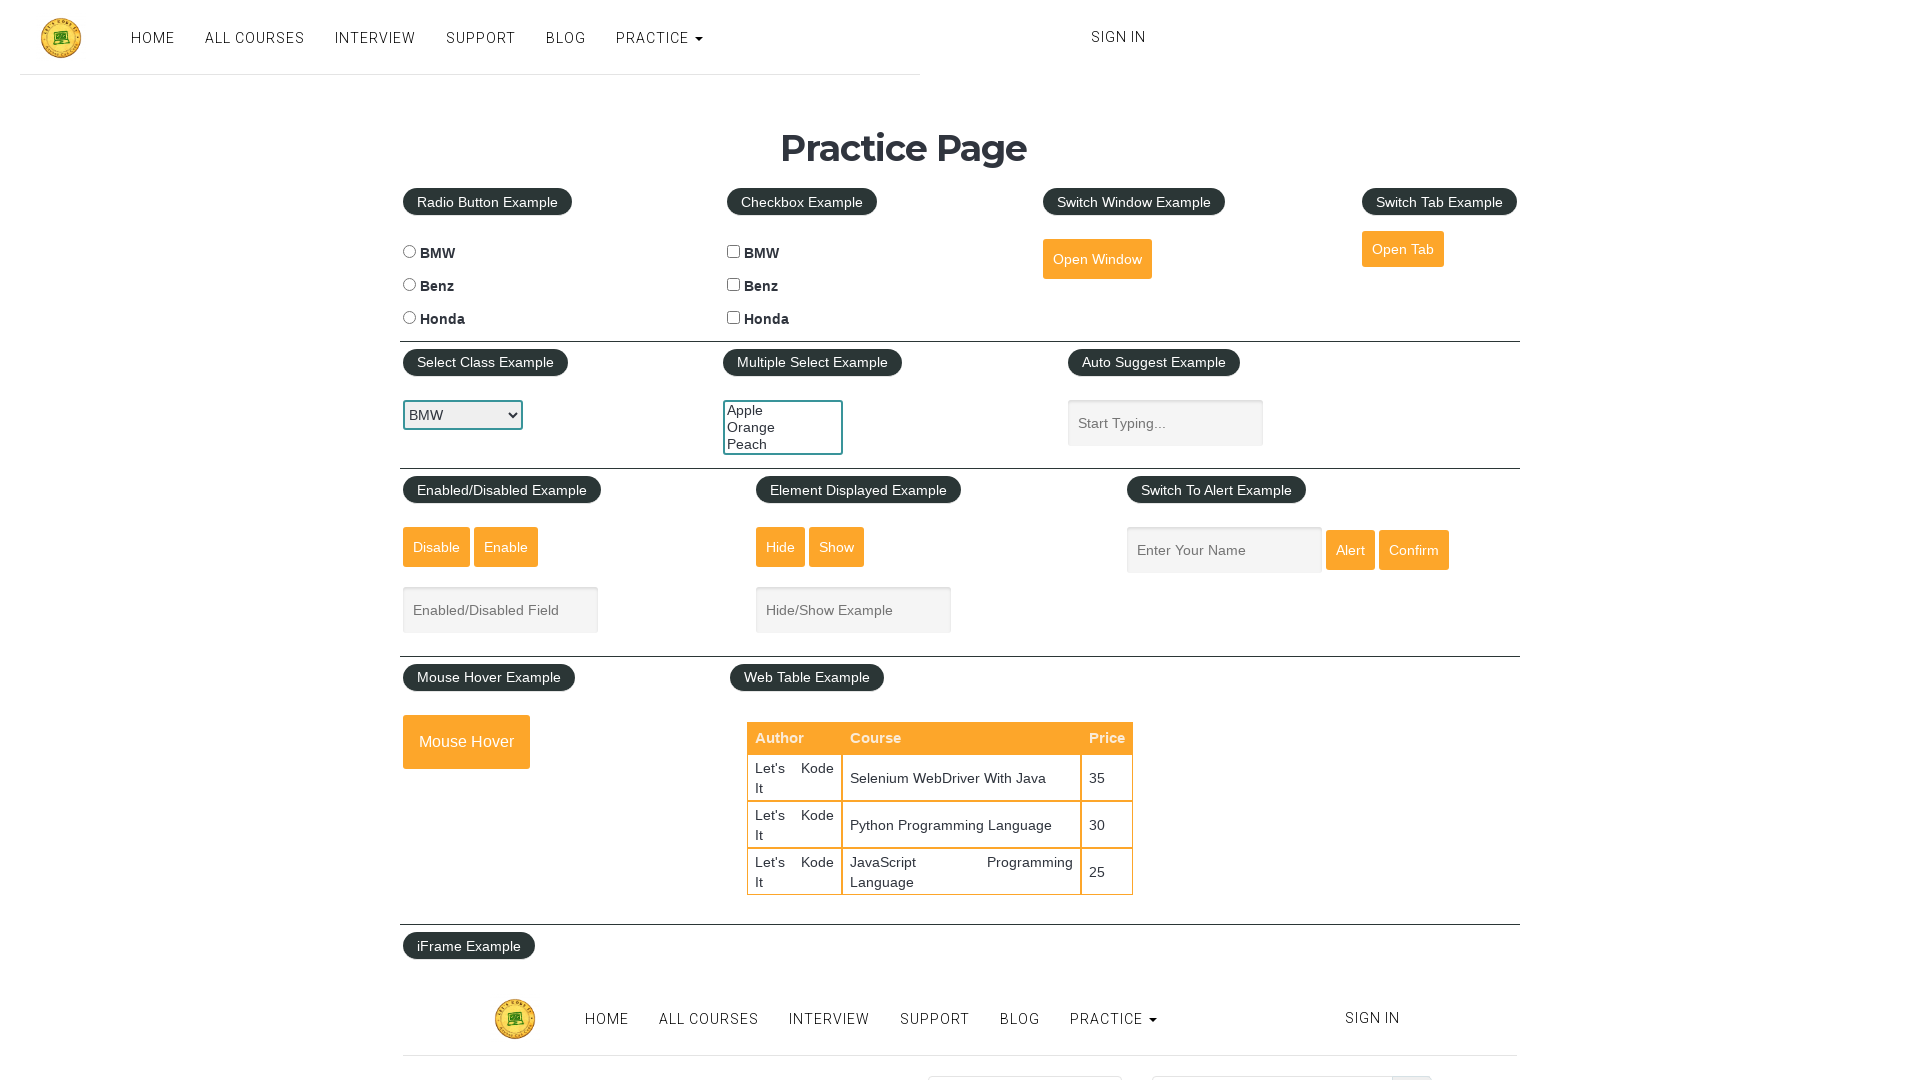

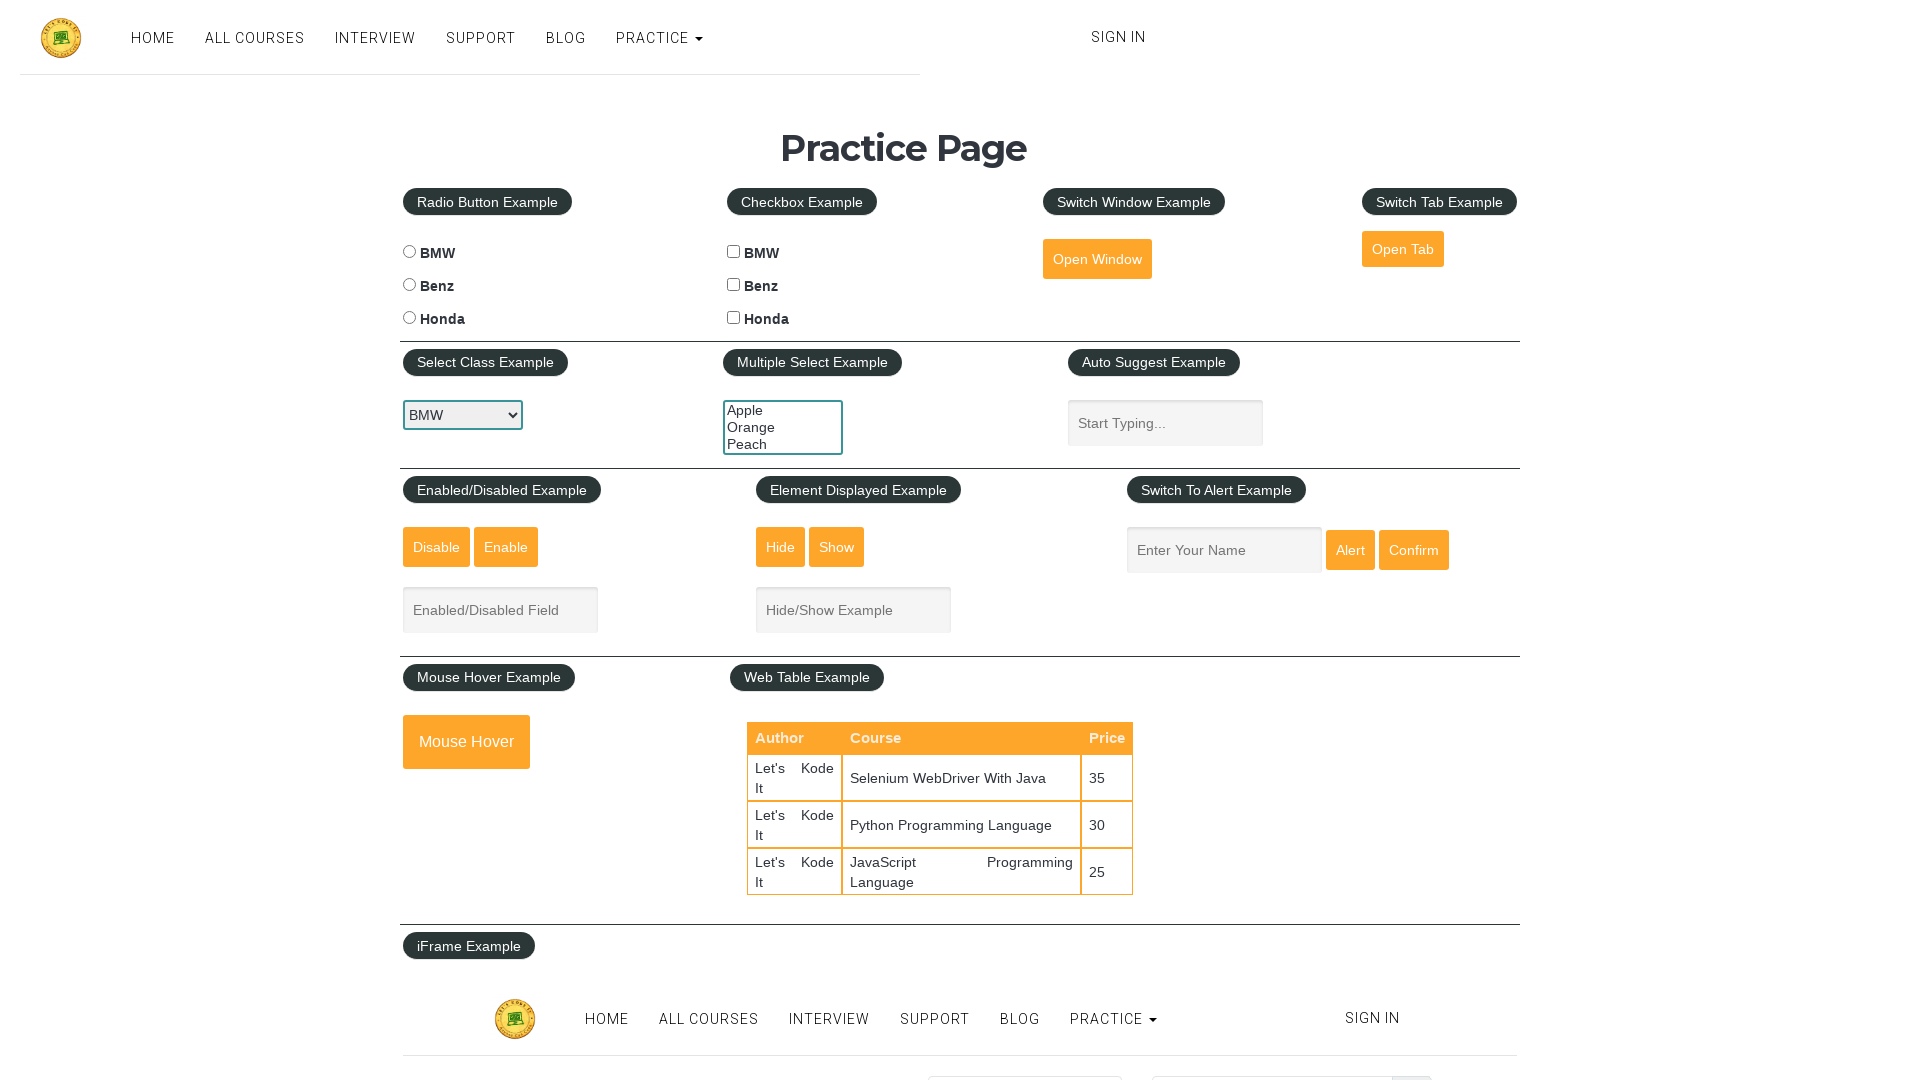